Tests Hacker News pagination by navigating to the newest articles page, waiting for article rows to load, and clicking through multiple pages using the "More" link to verify pagination works correctly.

Starting URL: https://news.ycombinator.com/newest

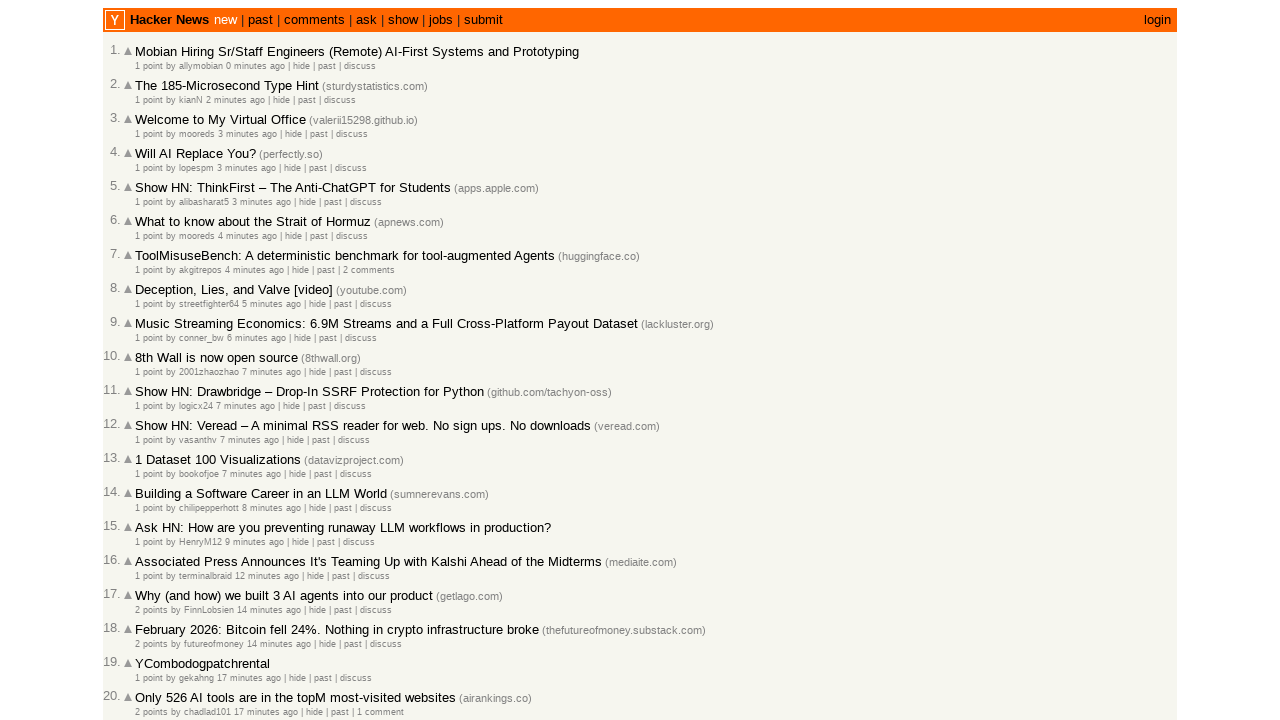

Waited for article rows to load on first page
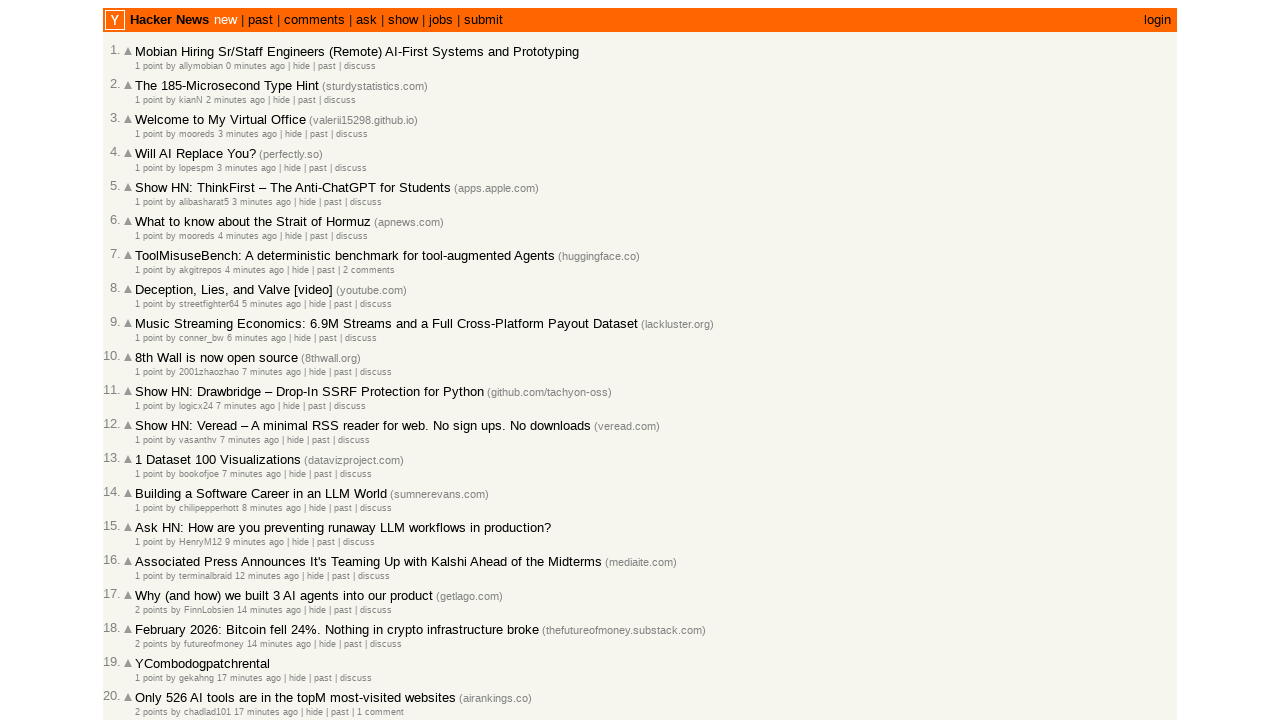

Verified article rank elements are present
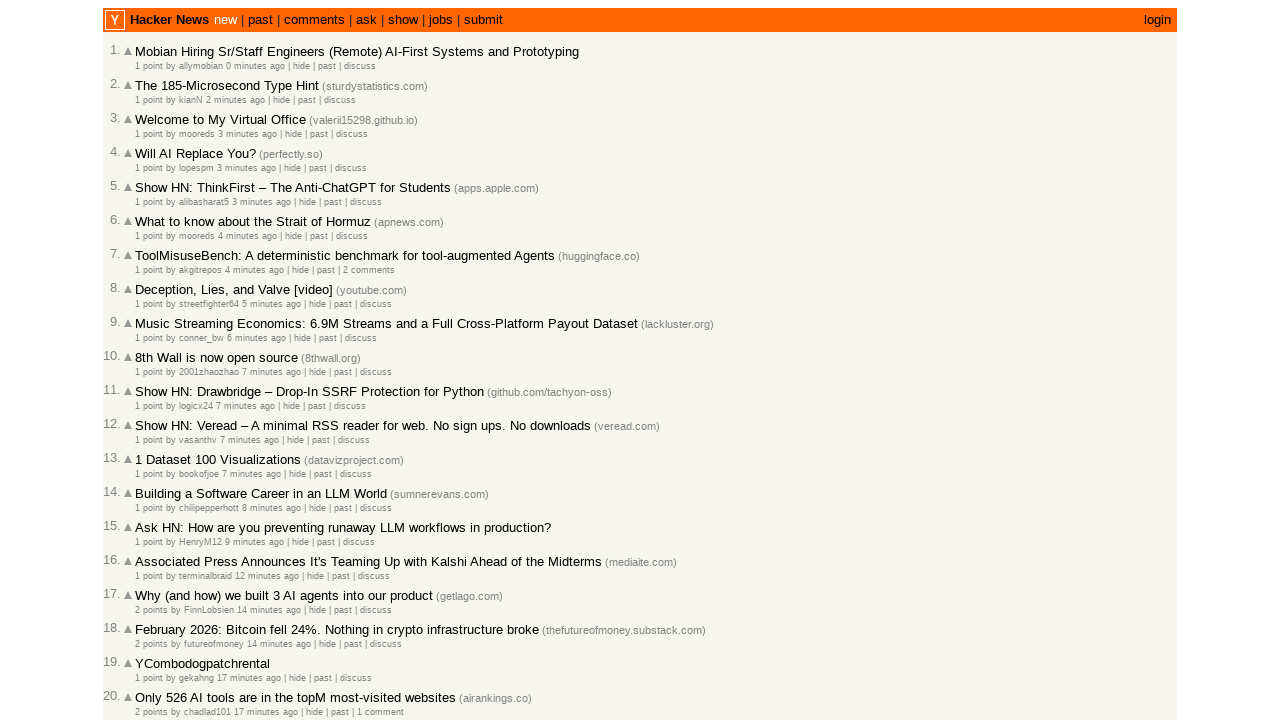

Verified article title links are present
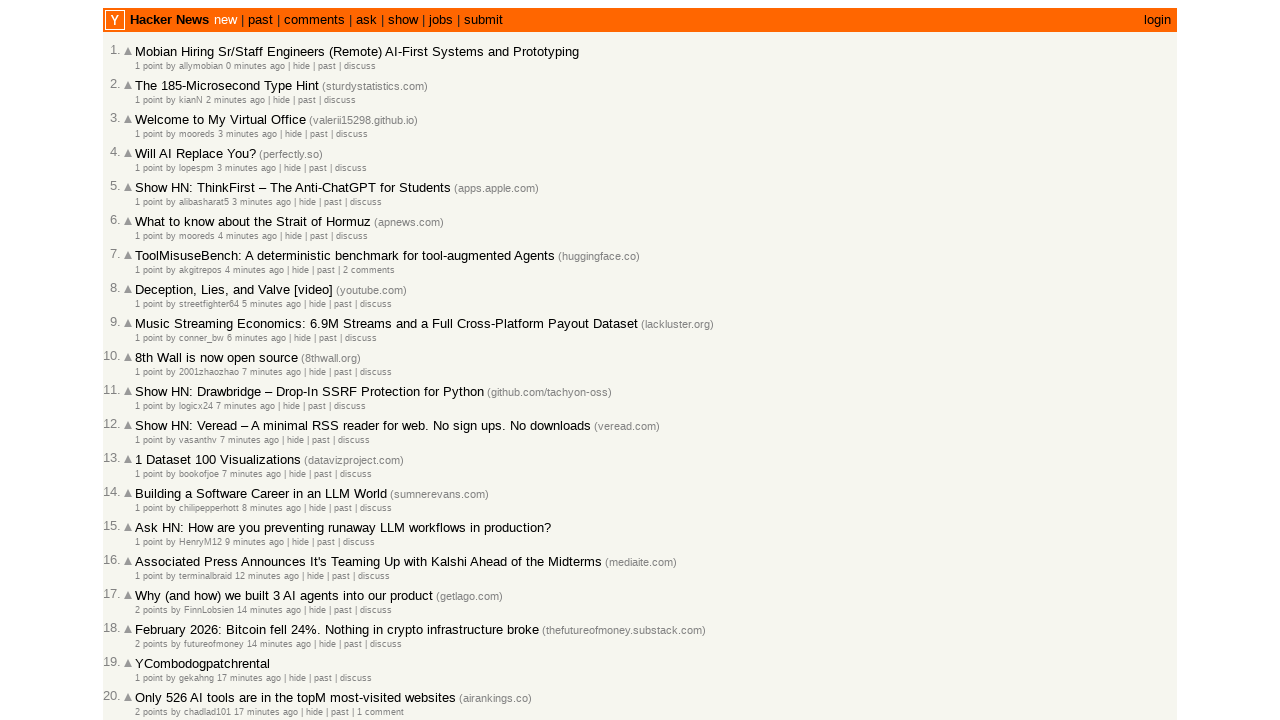

Clicked 'More' link to navigate to page 2 at (149, 616) on a.morelink
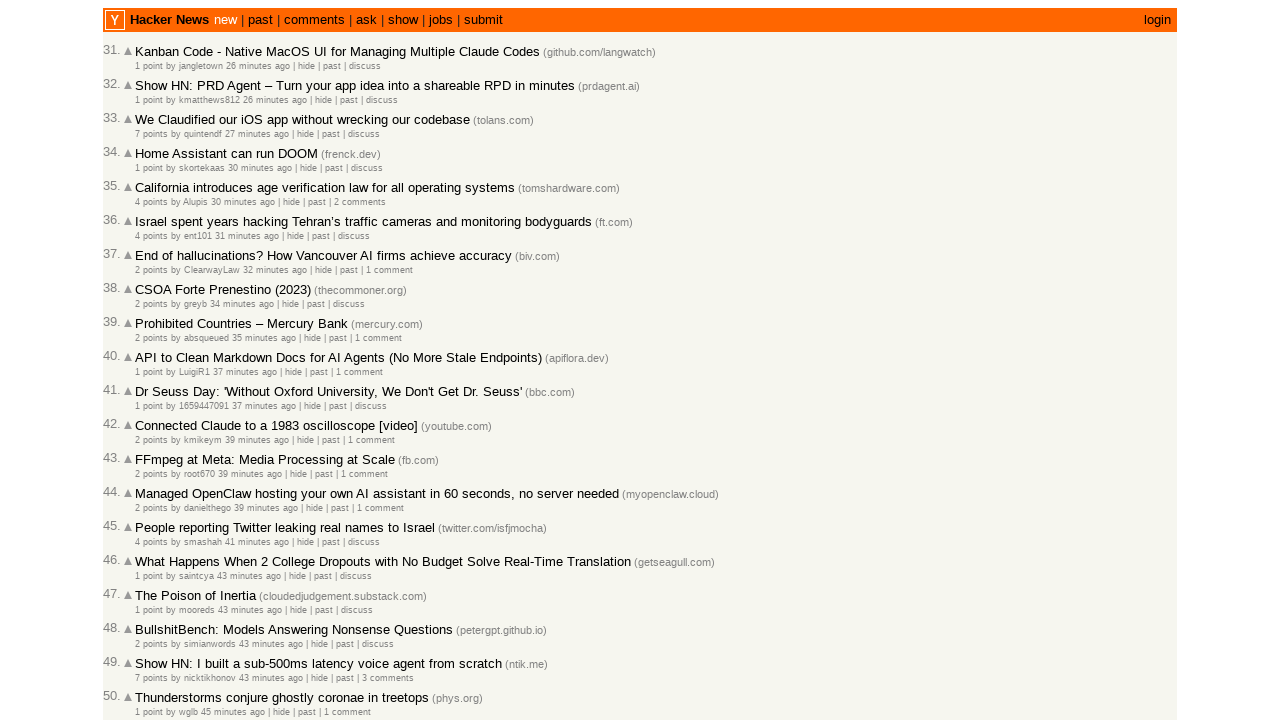

Page 2 loaded and network became idle
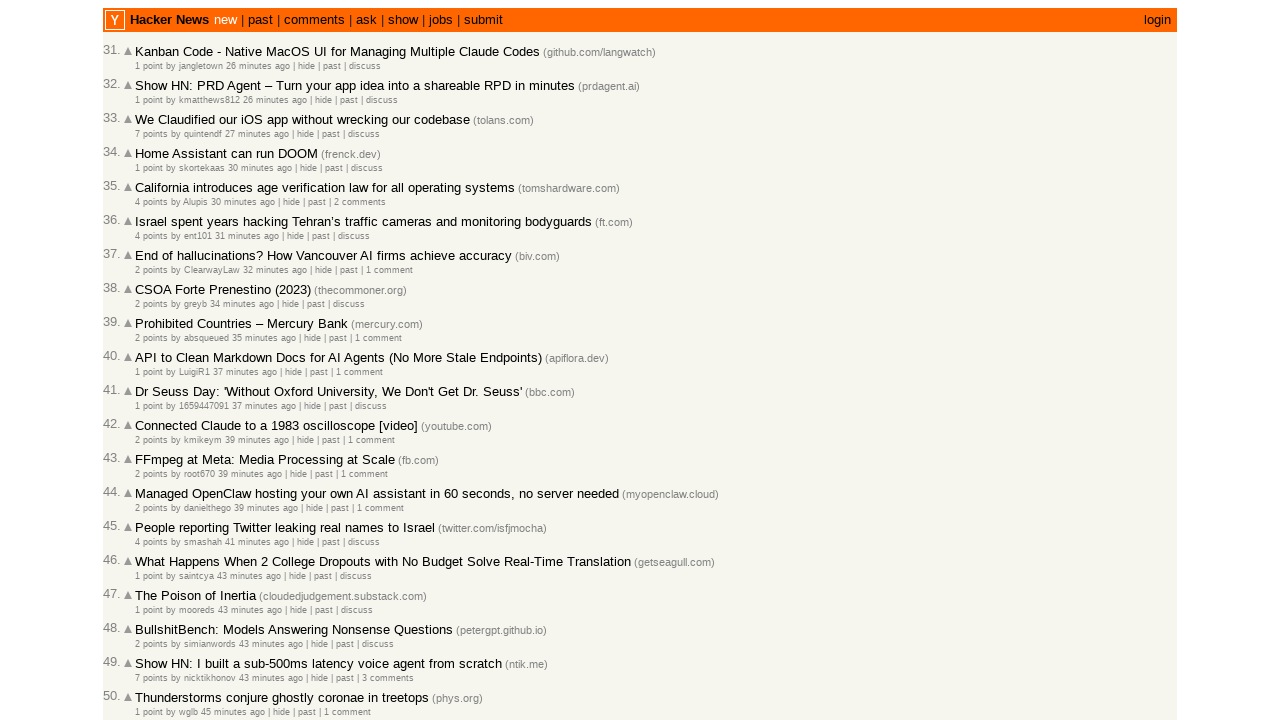

Waited for article rows to load on page 2
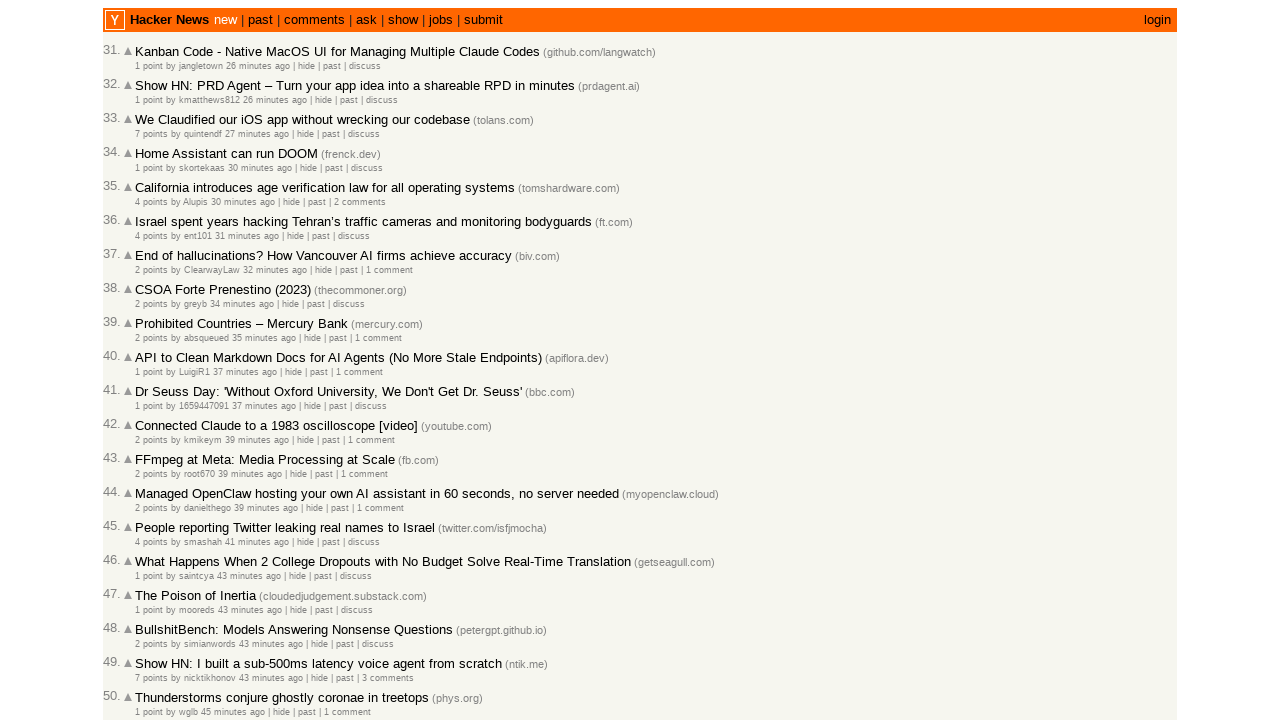

Clicked 'More' link to navigate to page 3 at (149, 616) on a.morelink
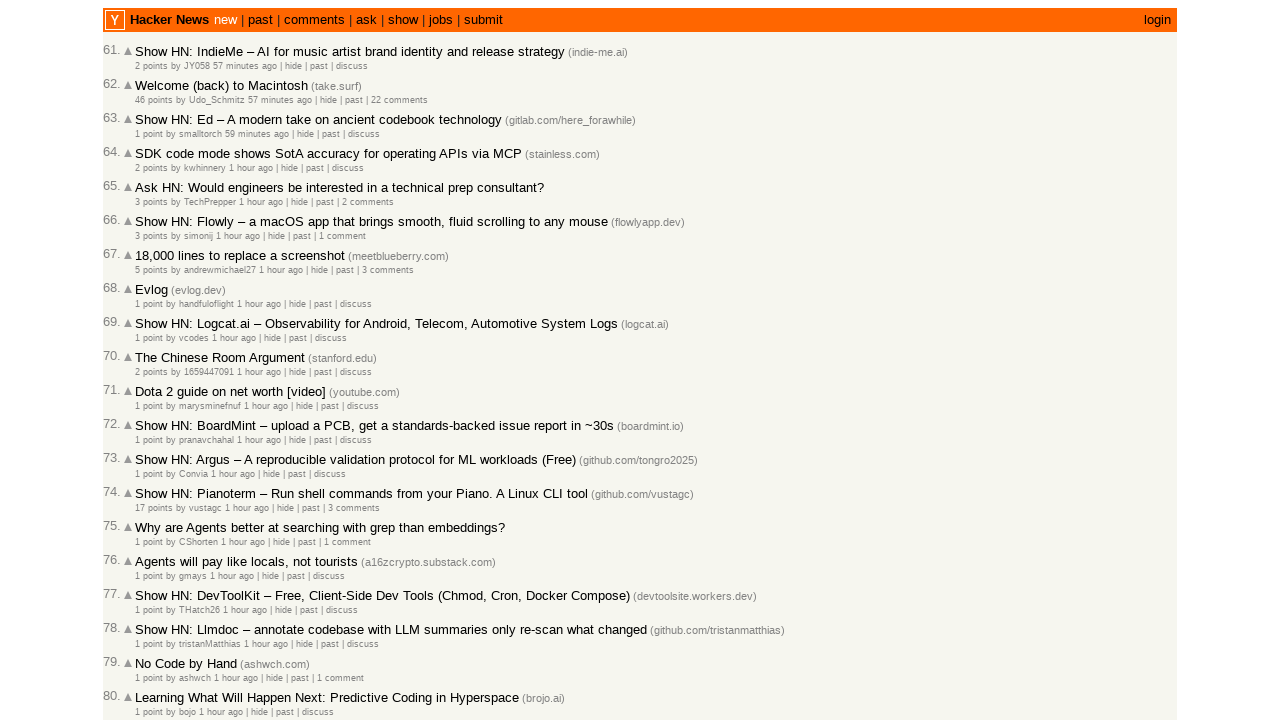

Page 3 loaded and network became idle
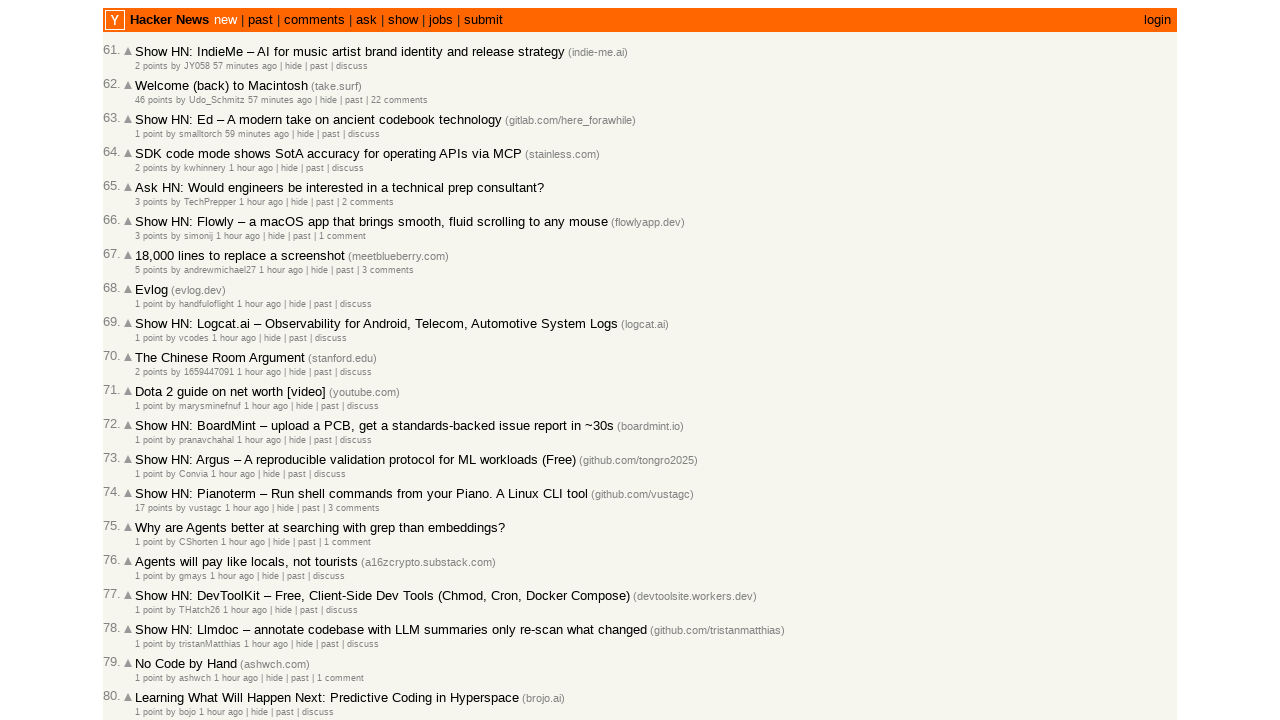

Waited for article rows to load on page 3
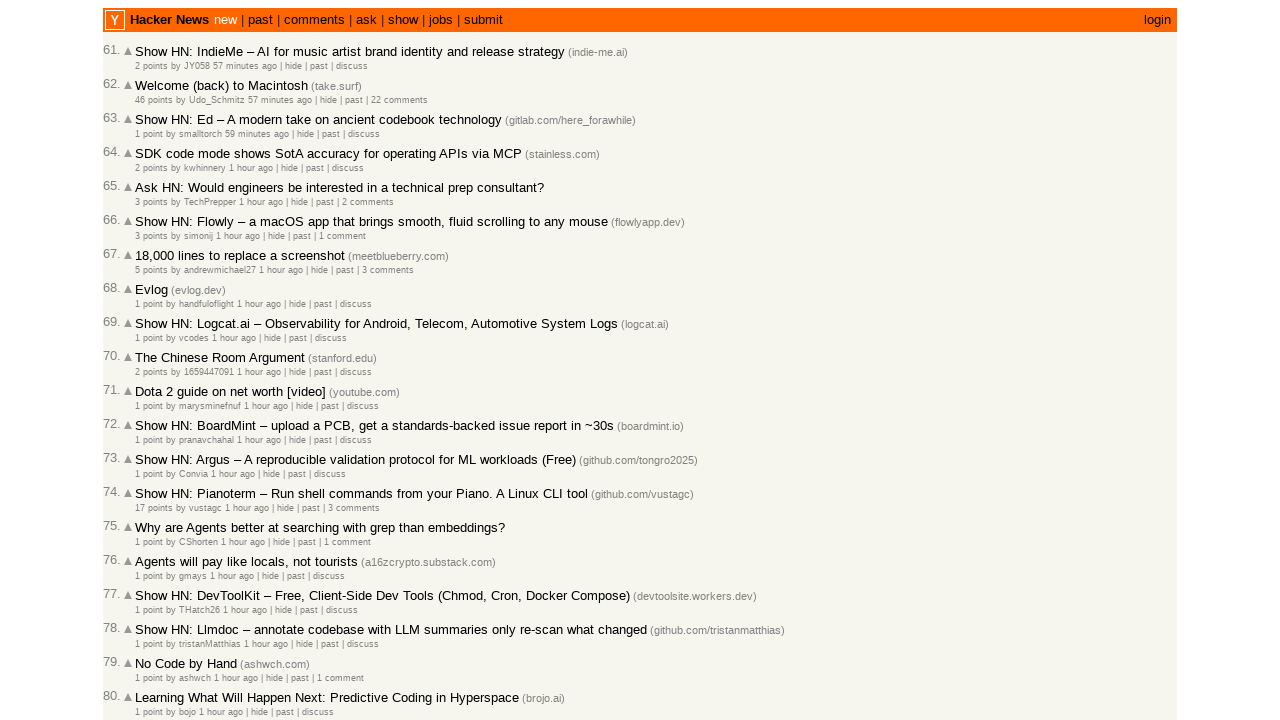

Clicked 'More' link to navigate to page 4 at (149, 616) on a.morelink
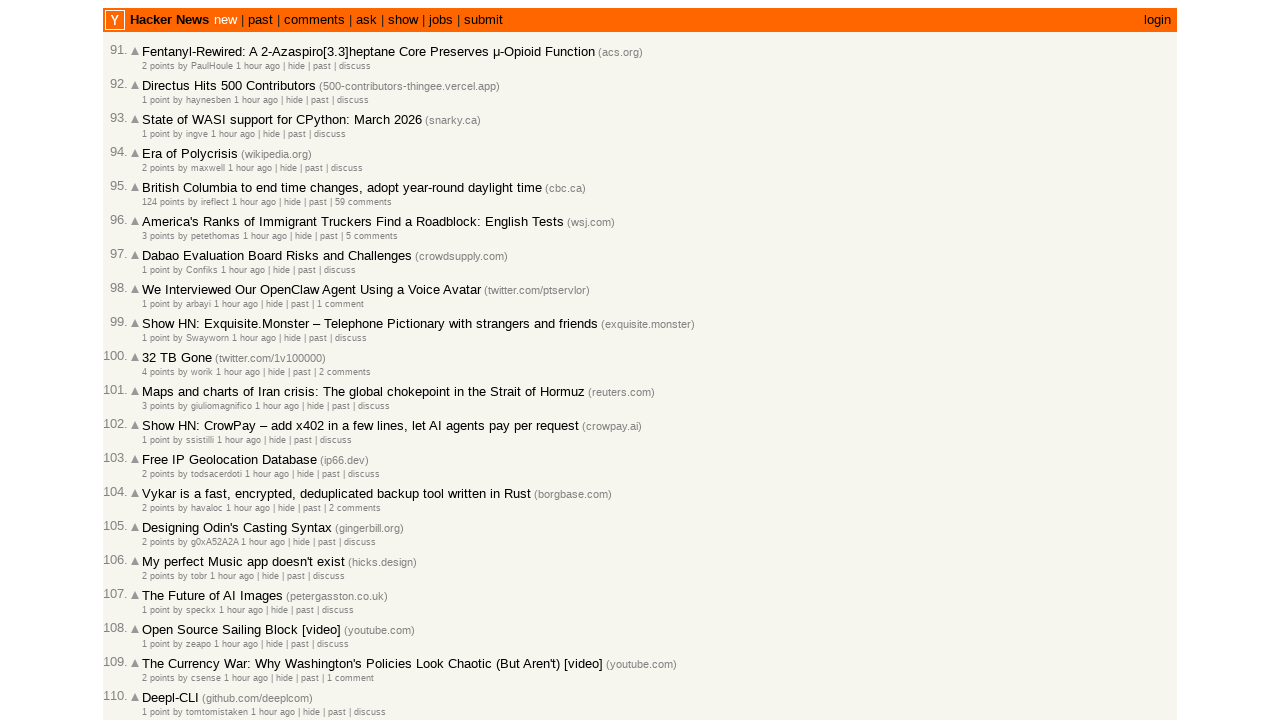

Page 4 loaded and network became idle
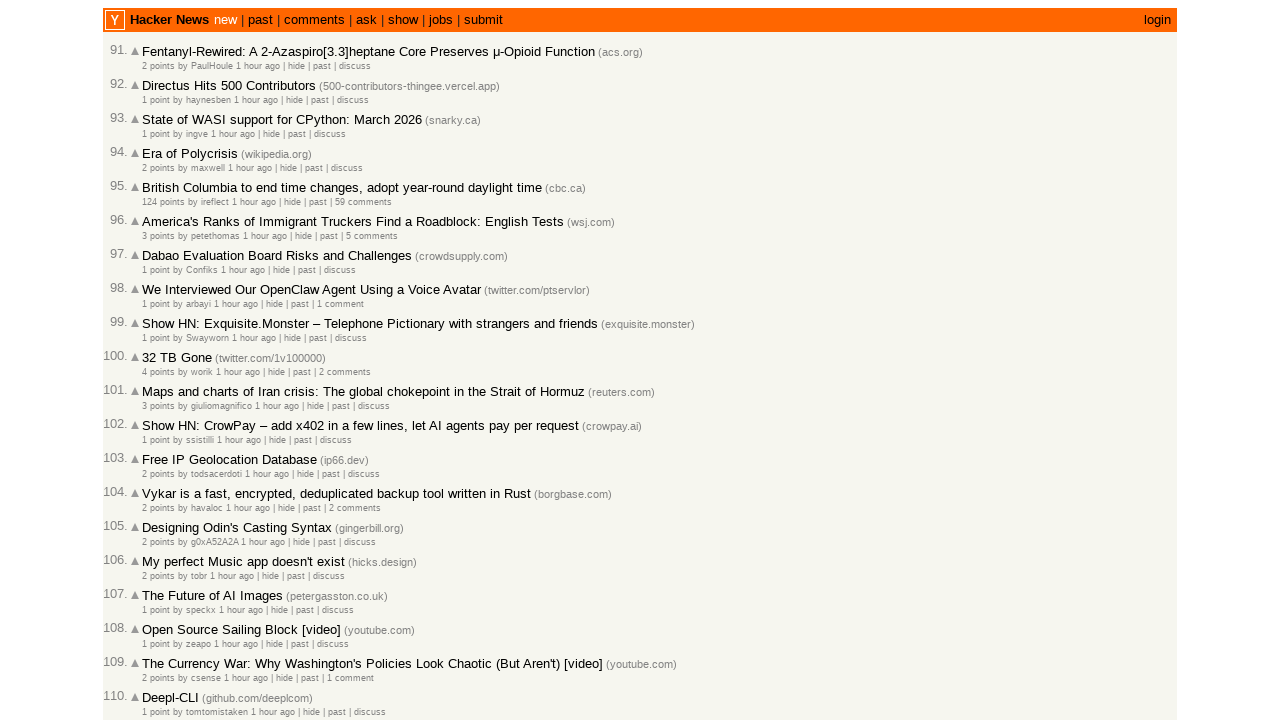

Verified article rows loaded successfully on page 4
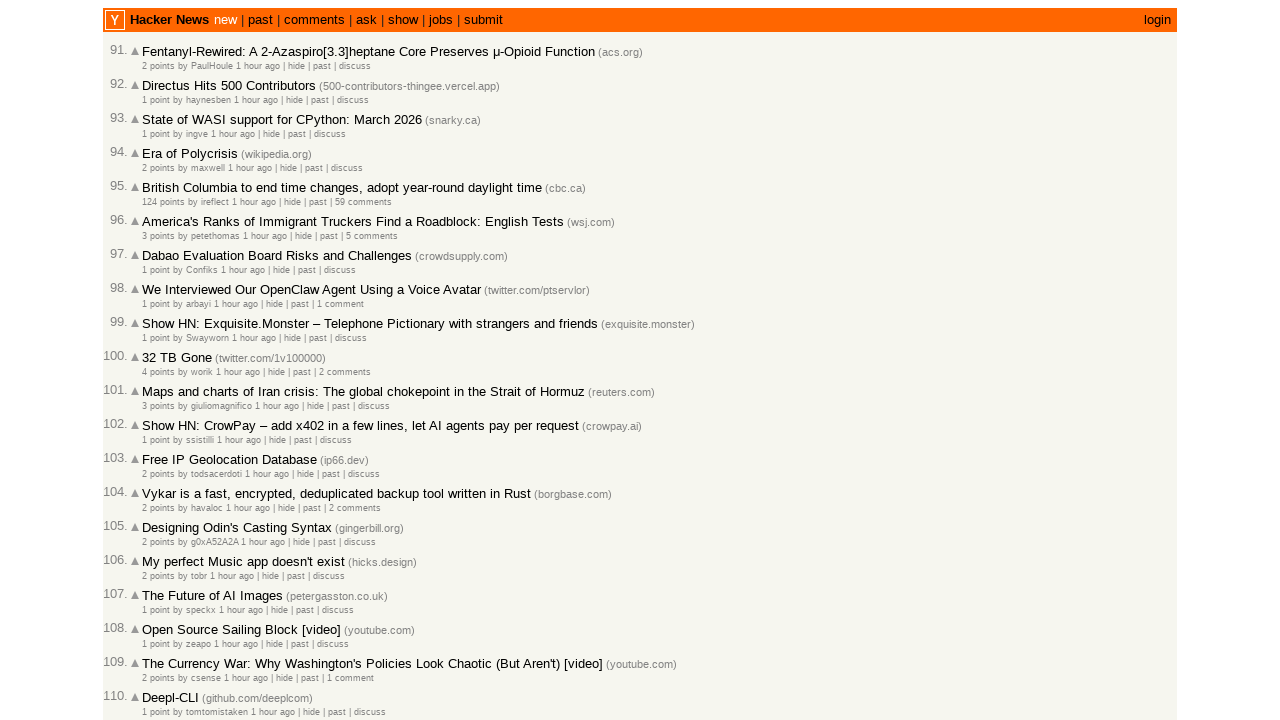

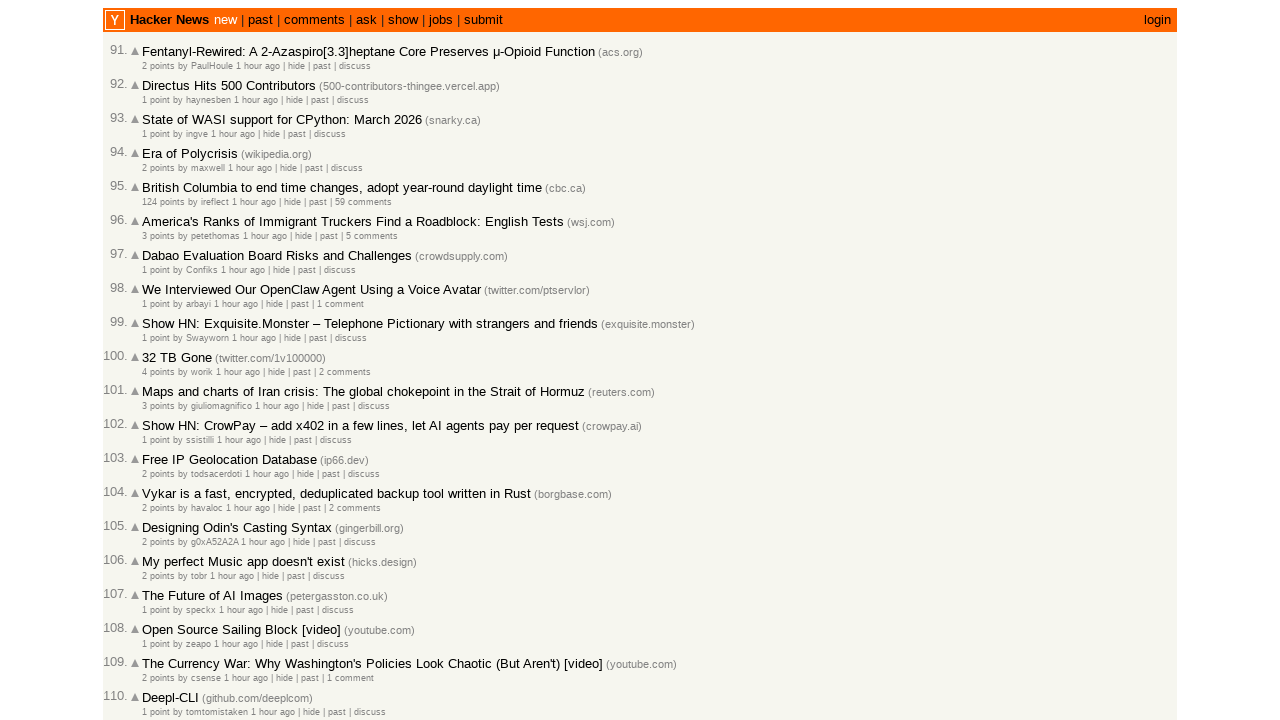